Tests file download functionality by clicking a download link on the page

Starting URL: https://www.tutorialspoint.com/selenium/practice/upload-download.php

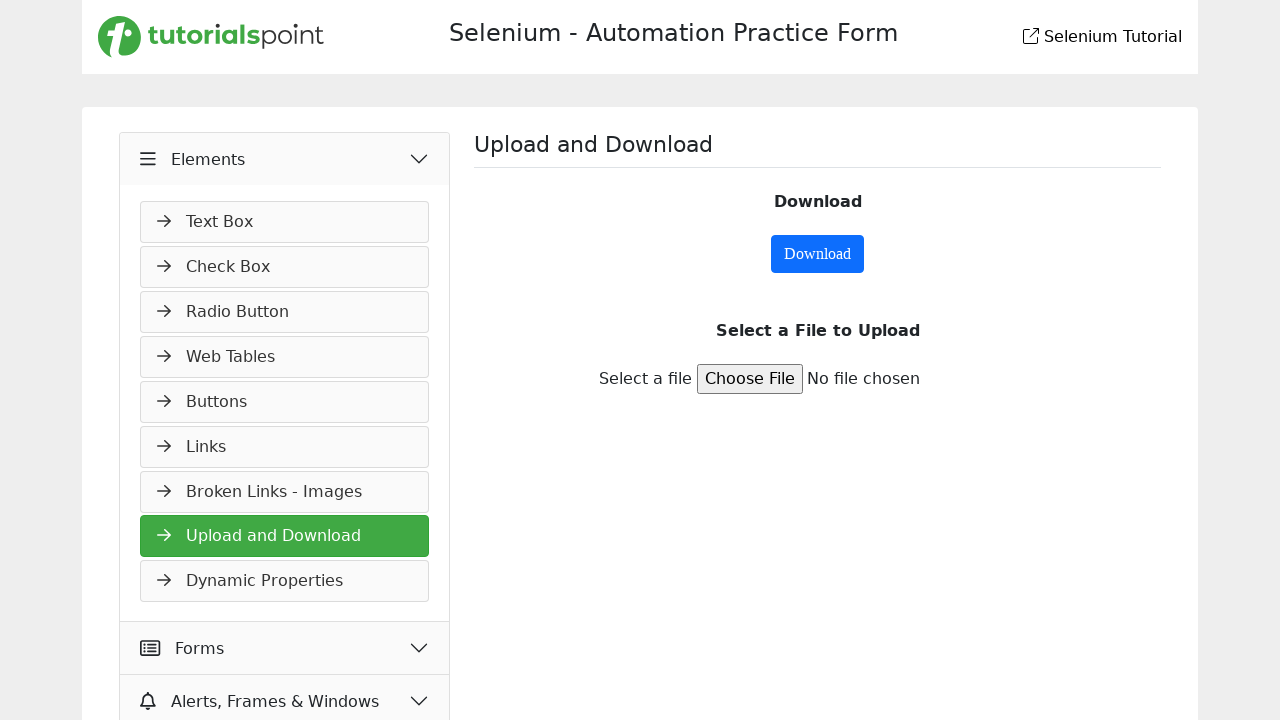

Clicked the download link at (818, 254) on xpath=//a[text()='Download']
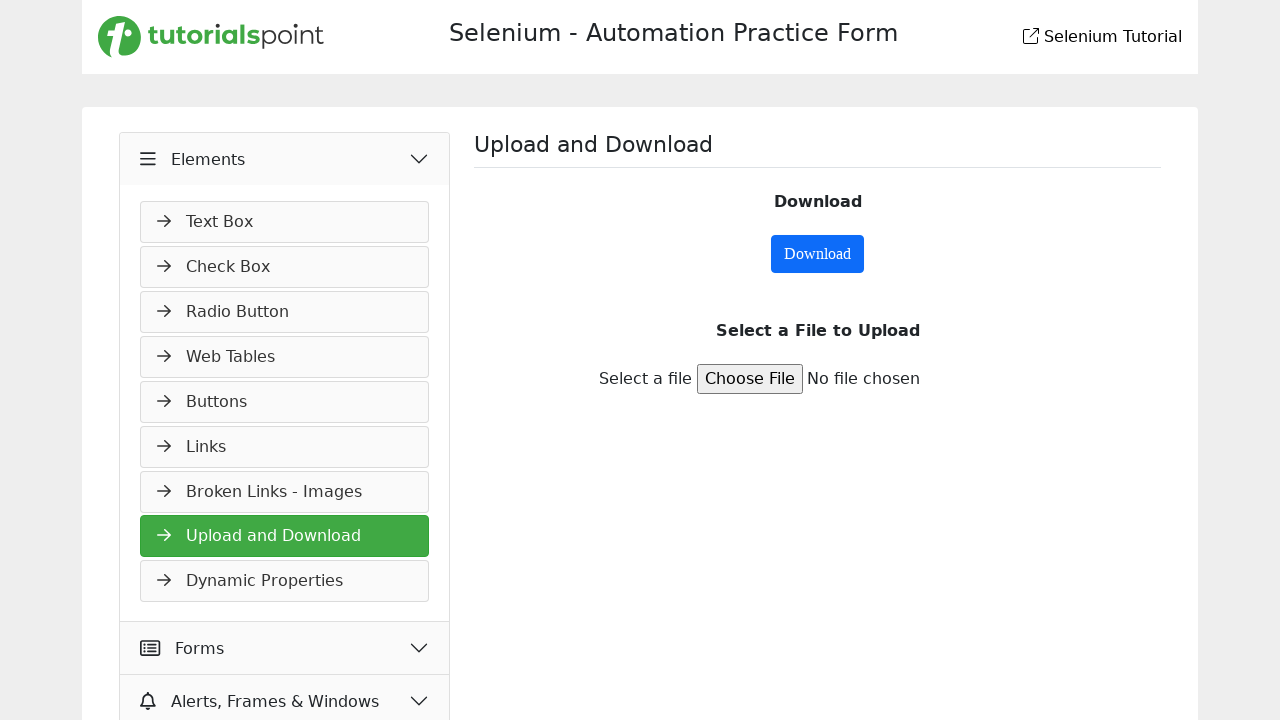

Waited 2 seconds for download to start
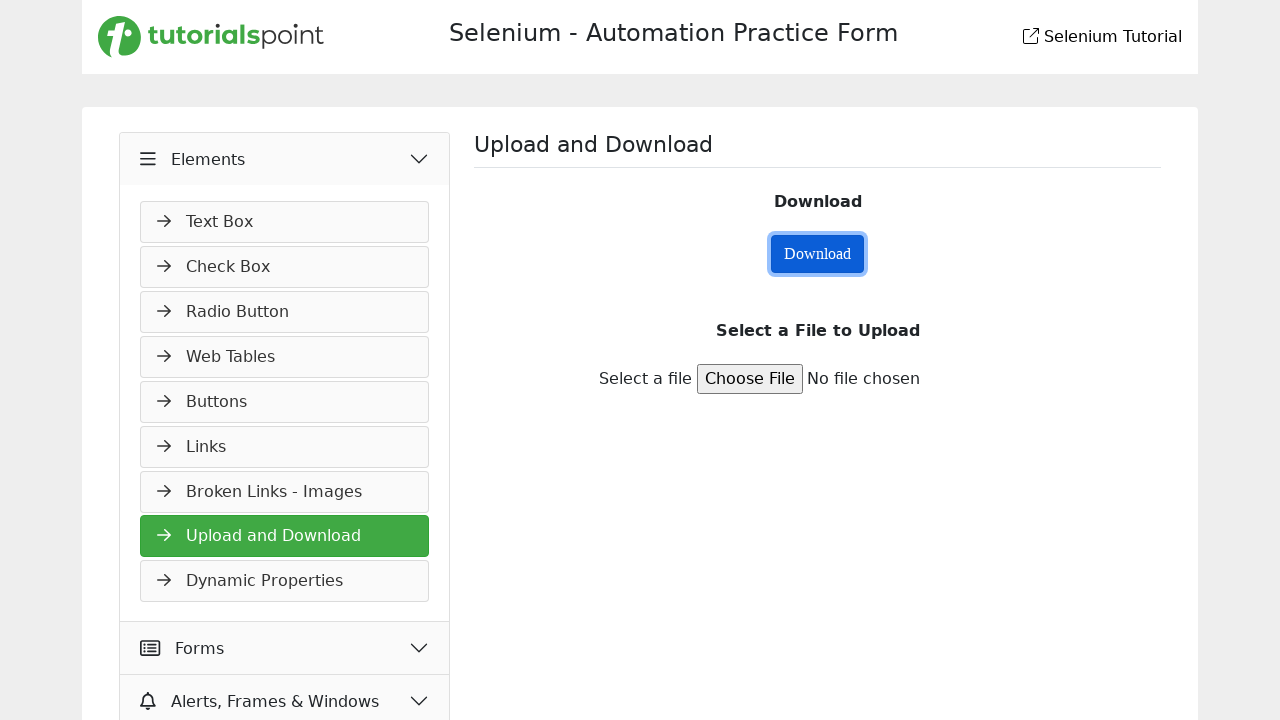

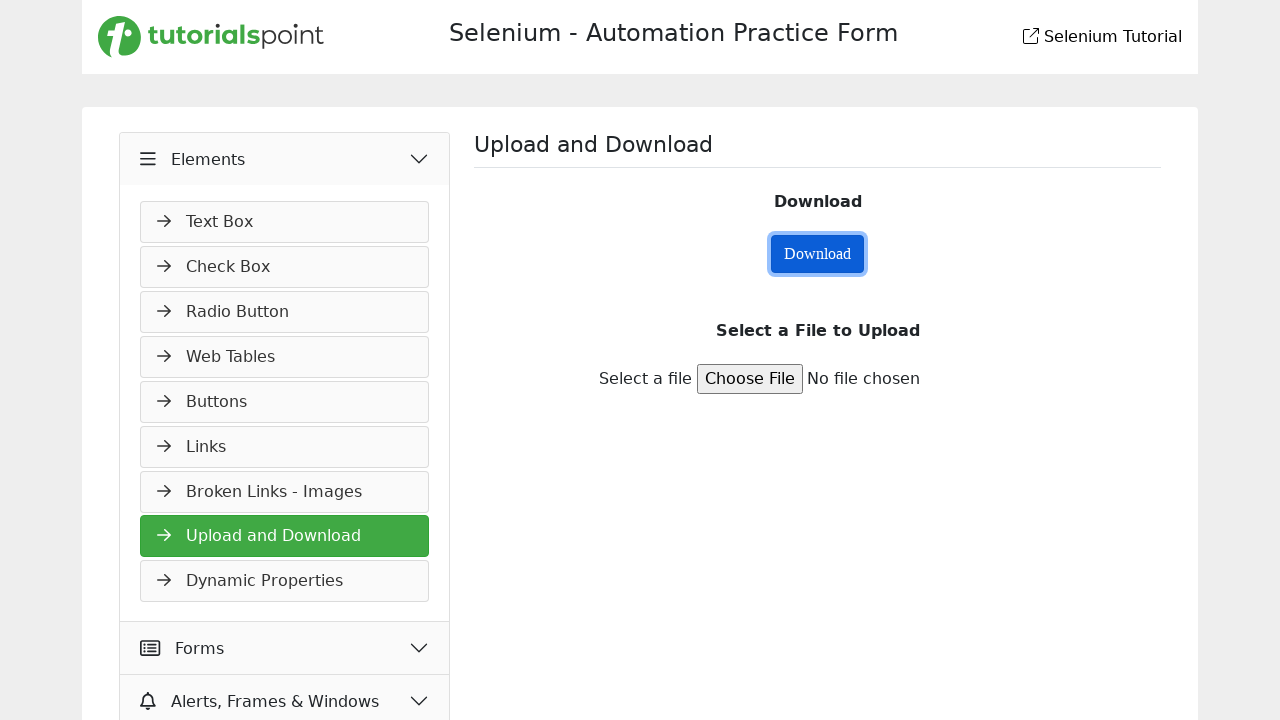